Tests form input functionality by entering text into a text box on the Selenium demo web form

Starting URL: https://www.selenium.dev/selenium/web/web-form.html

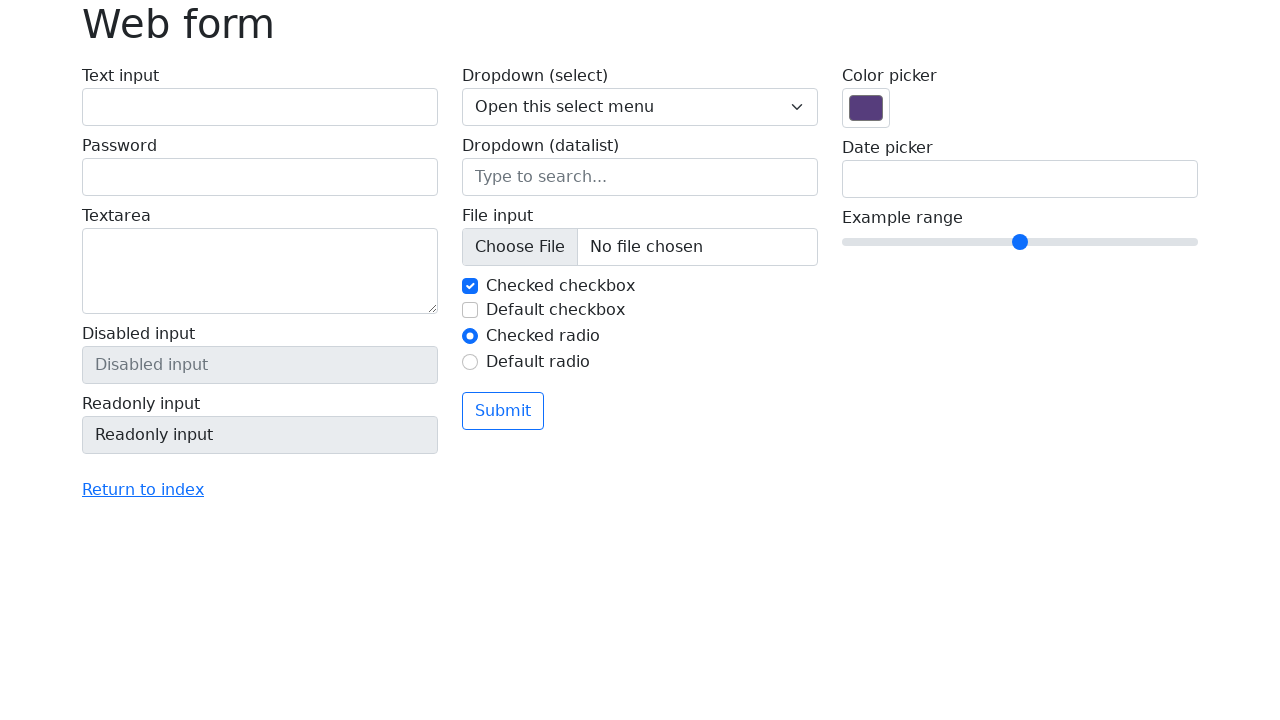

Navigated to Selenium demo web form
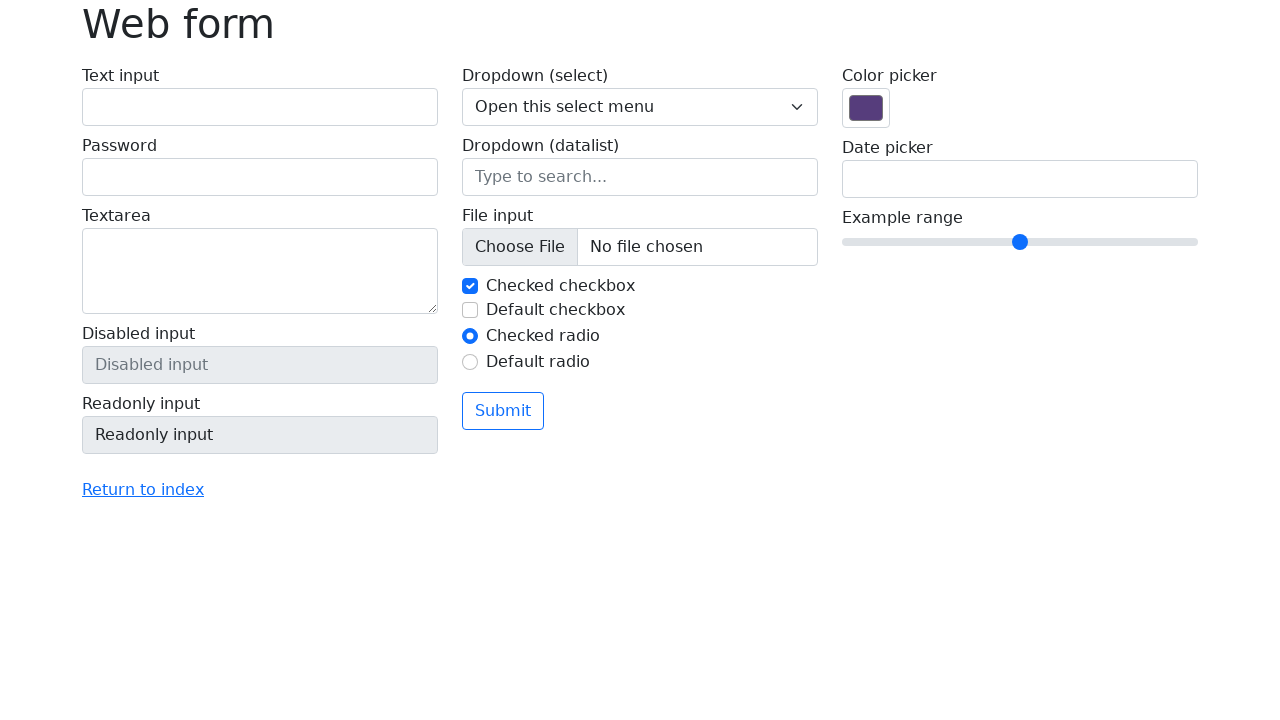

Entered 'Test input value' into the text input field on input[name='my-text']
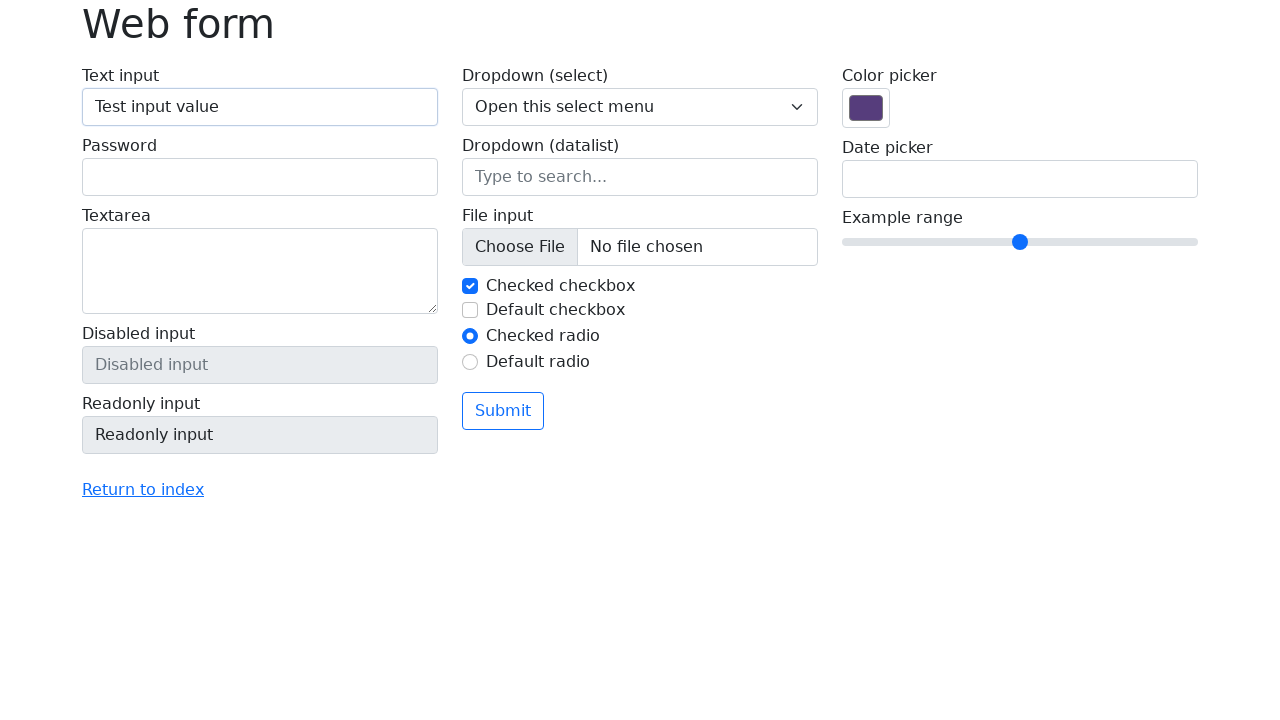

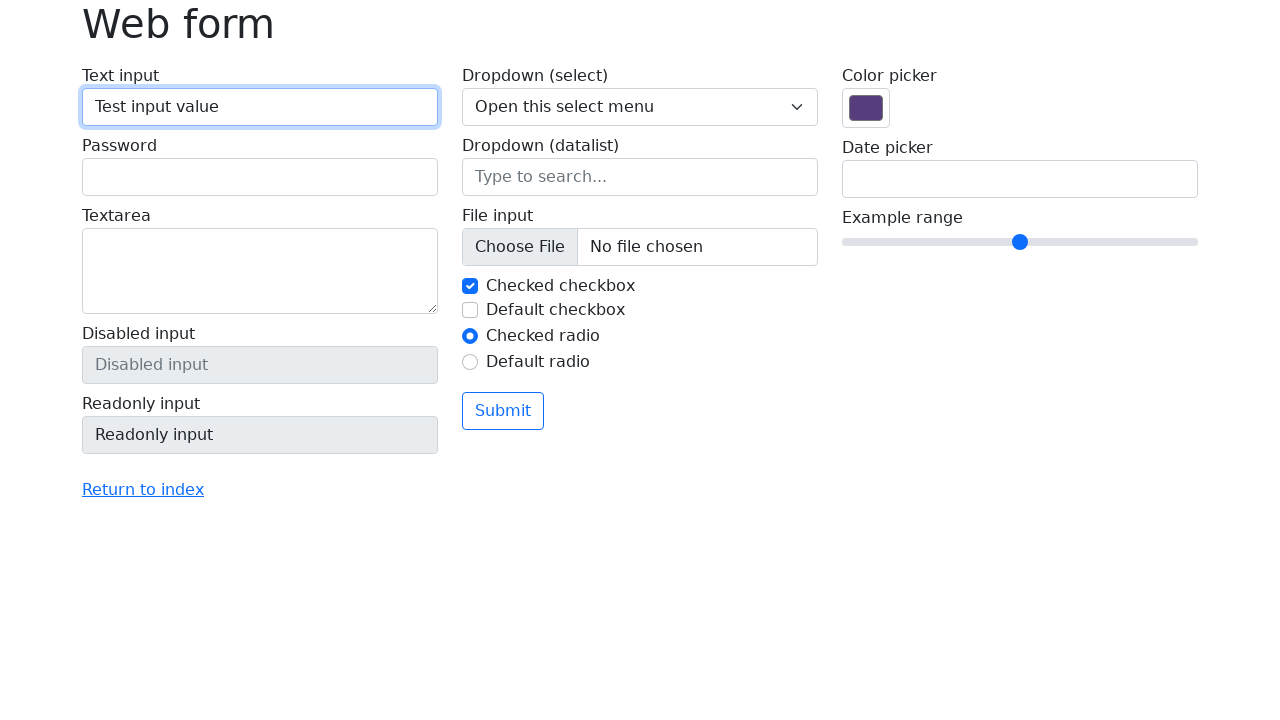